Navigates to the LambdaTest website homepage. This is a minimal test that only verifies the page loads successfully.

Starting URL: https://www.lambdatest.com

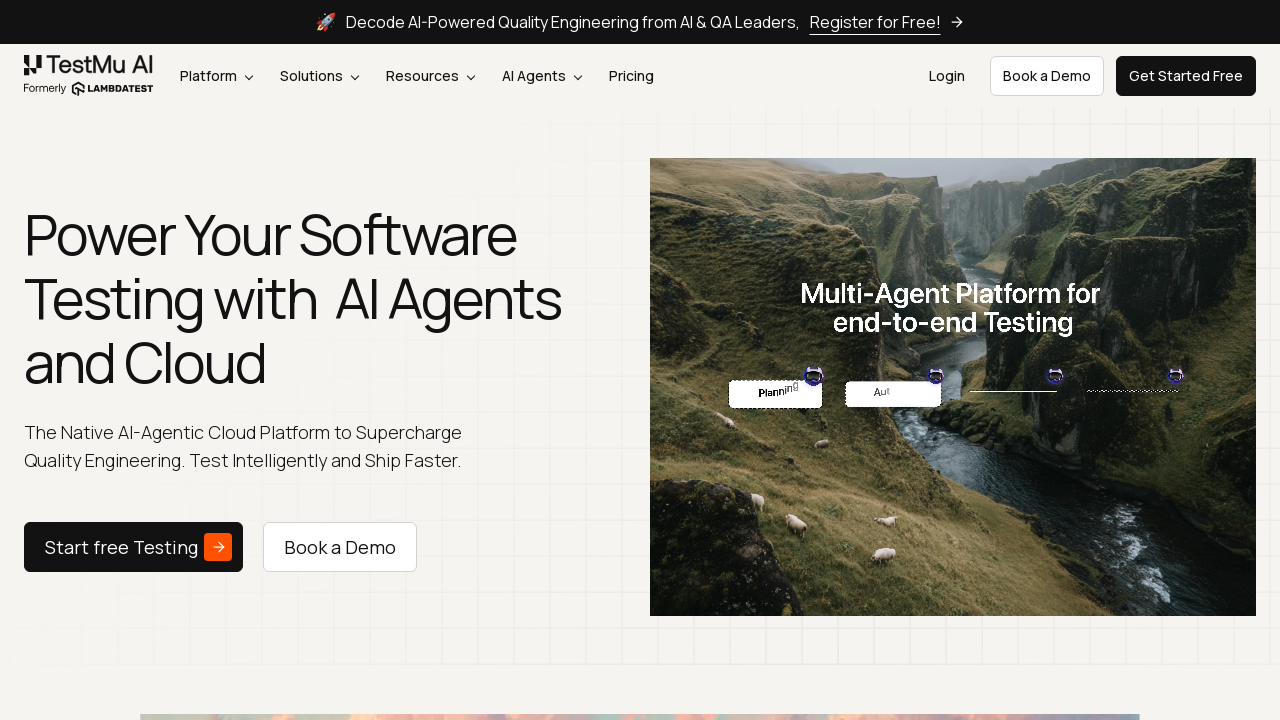

Waited for page DOM to fully load
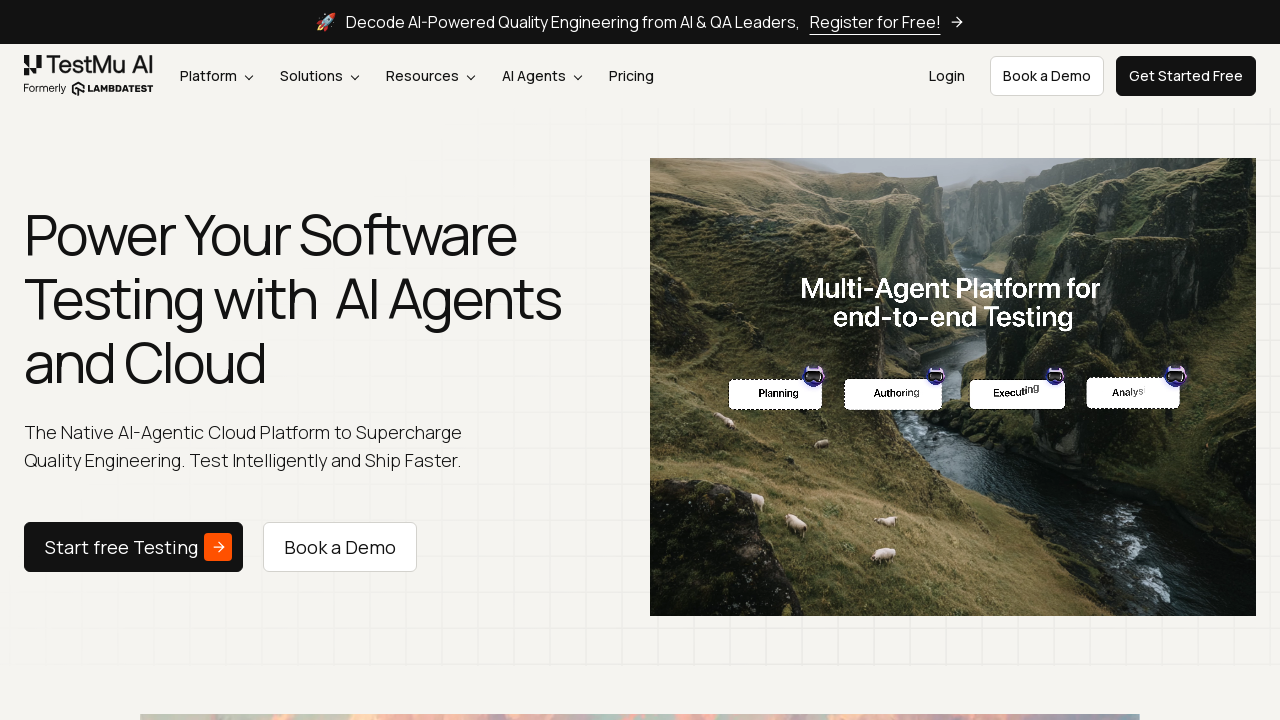

Verified body element is present on LambdaTest homepage
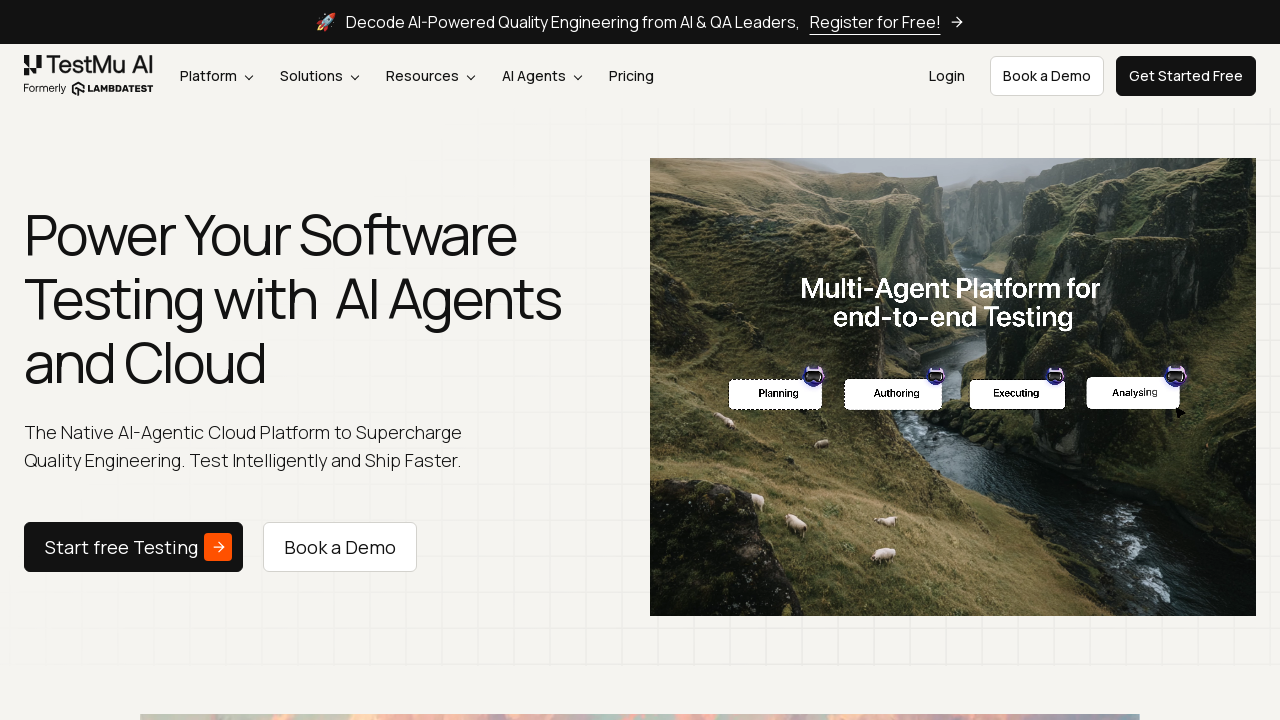

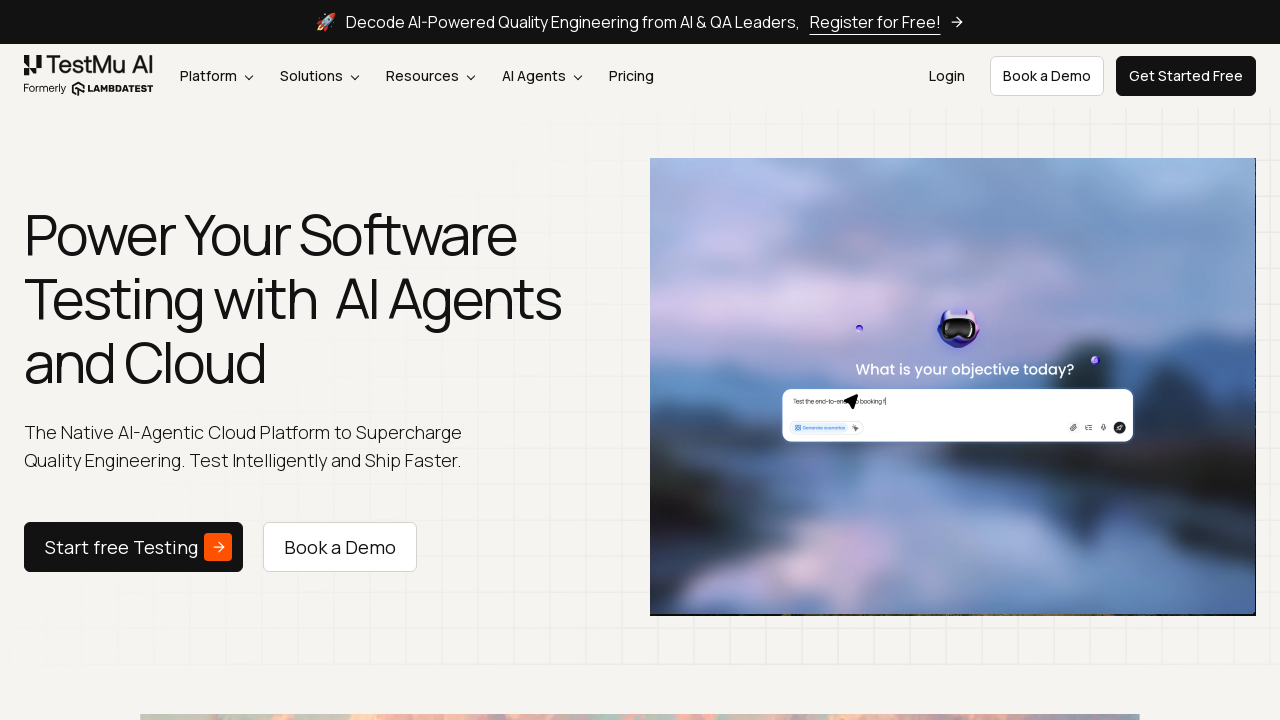